Tests JavaScript confirm dialog by clicking the JS Confirm button and dismissing it with Cancel

Starting URL: https://the-internet.herokuapp.com/javascript_alerts

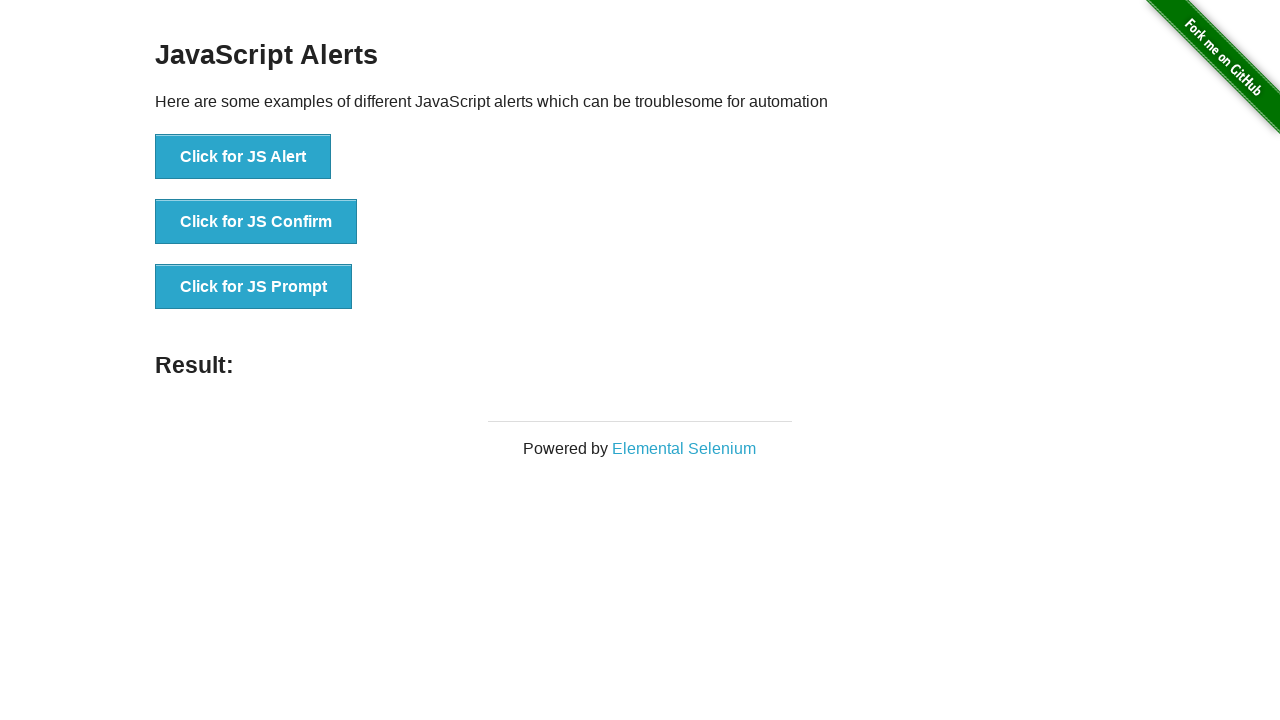

Set up dialog handler to dismiss confirm dialogs
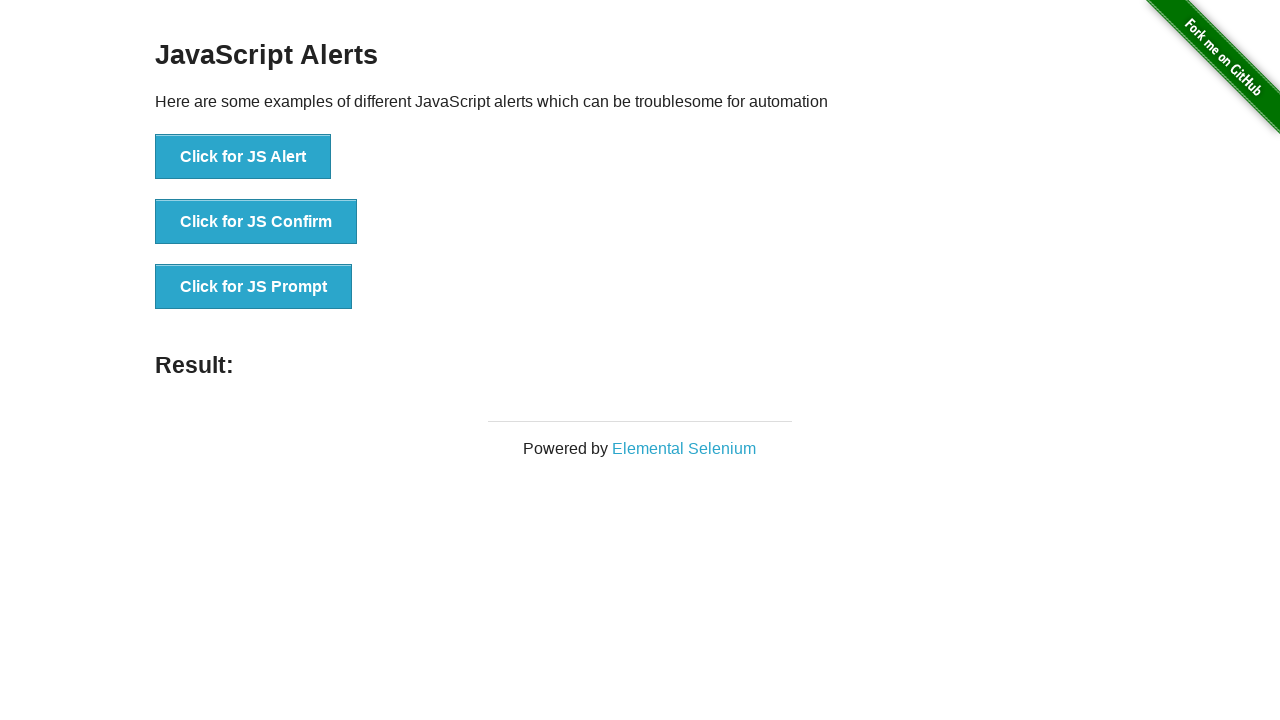

Clicked the JS Confirm button at (256, 222) on xpath=//*[@id='content']/div/ul/li[2]/button
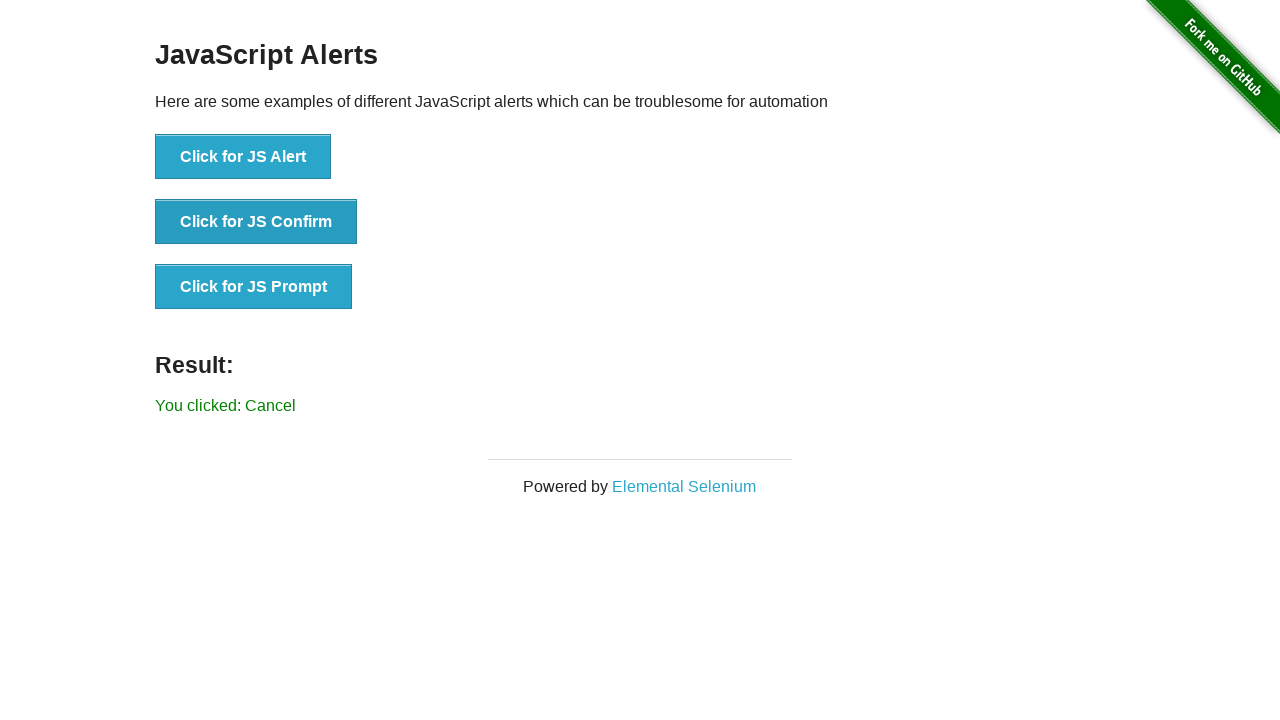

Result message appeared after dismissing confirm dialog with Cancel
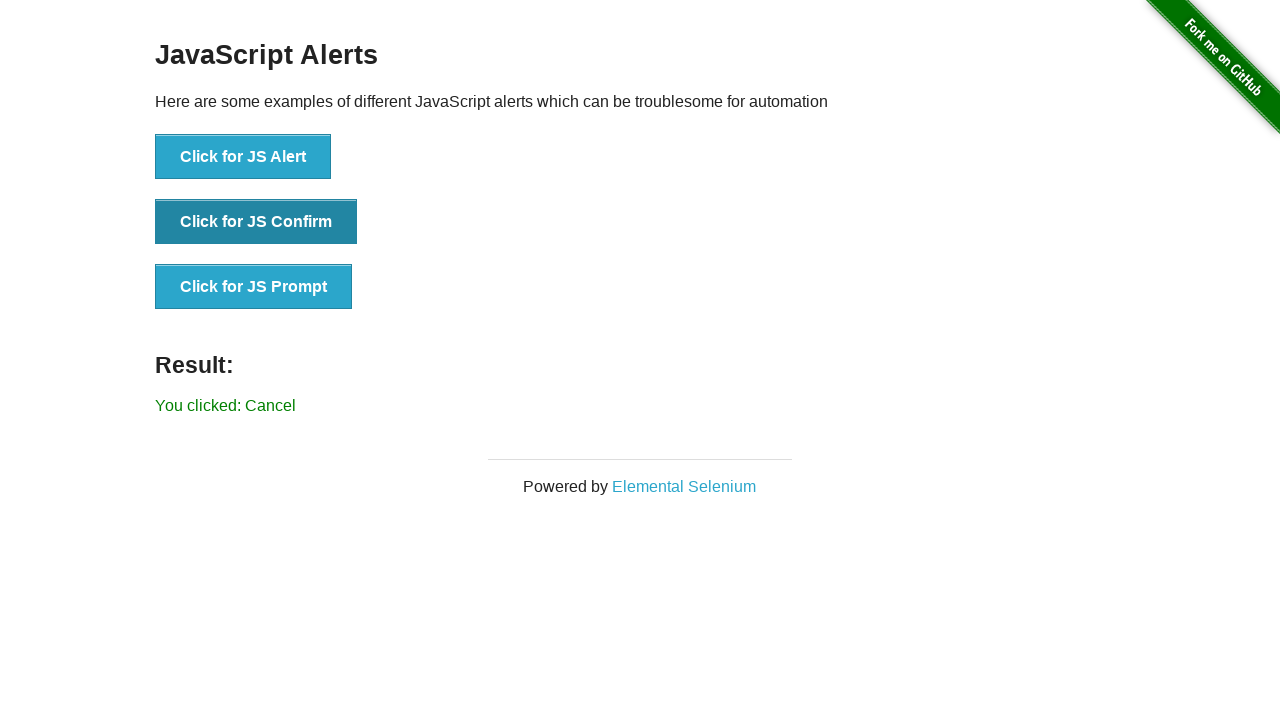

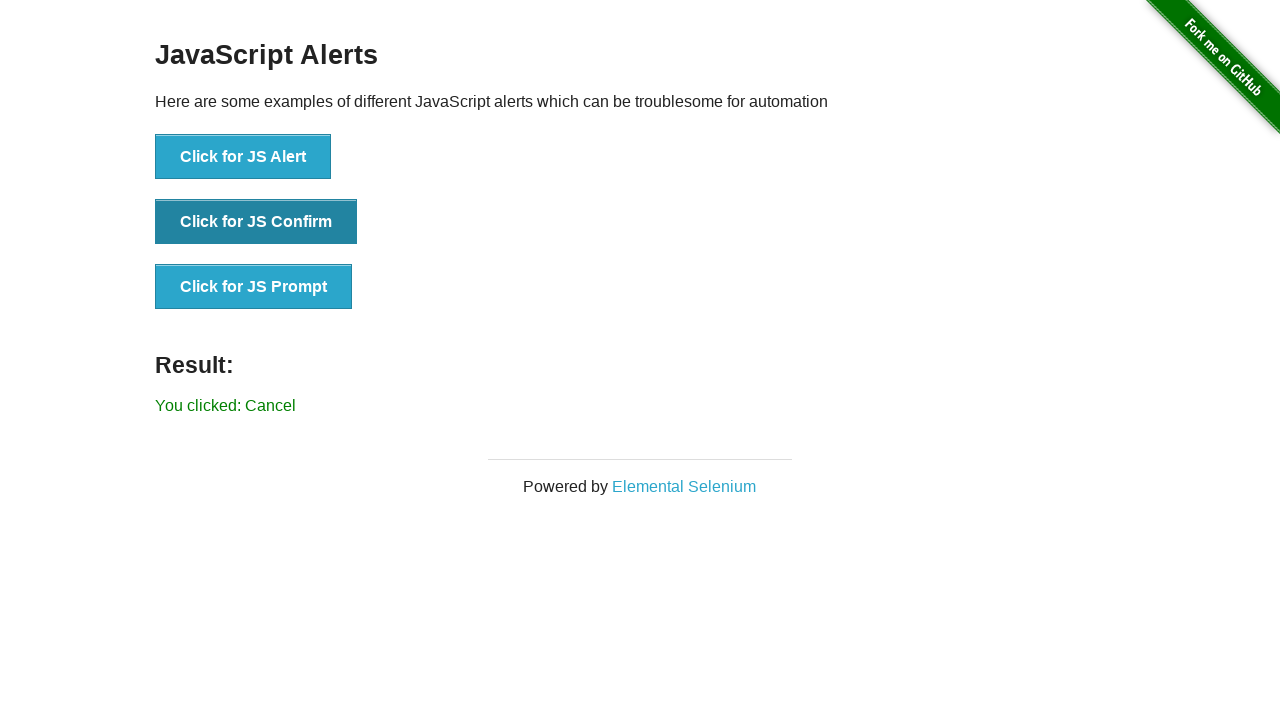